Tests JavaScript prompt alert handling by clicking a button to trigger a prompt, entering text into the prompt, and then dismissing it.

Starting URL: https://the-internet.herokuapp.com/javascript_alerts

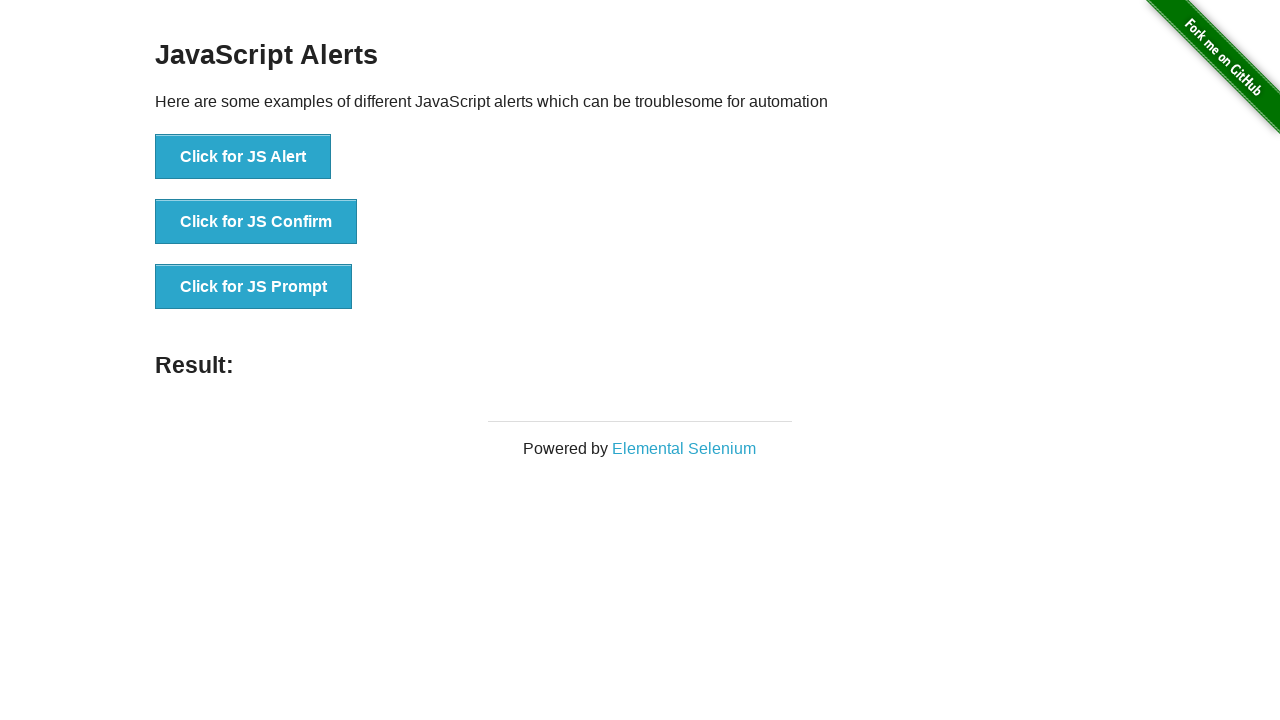

Clicked the third button to trigger JS Prompt at (254, 287) on xpath=//*[@id='content']/div/ul/li[3]/button
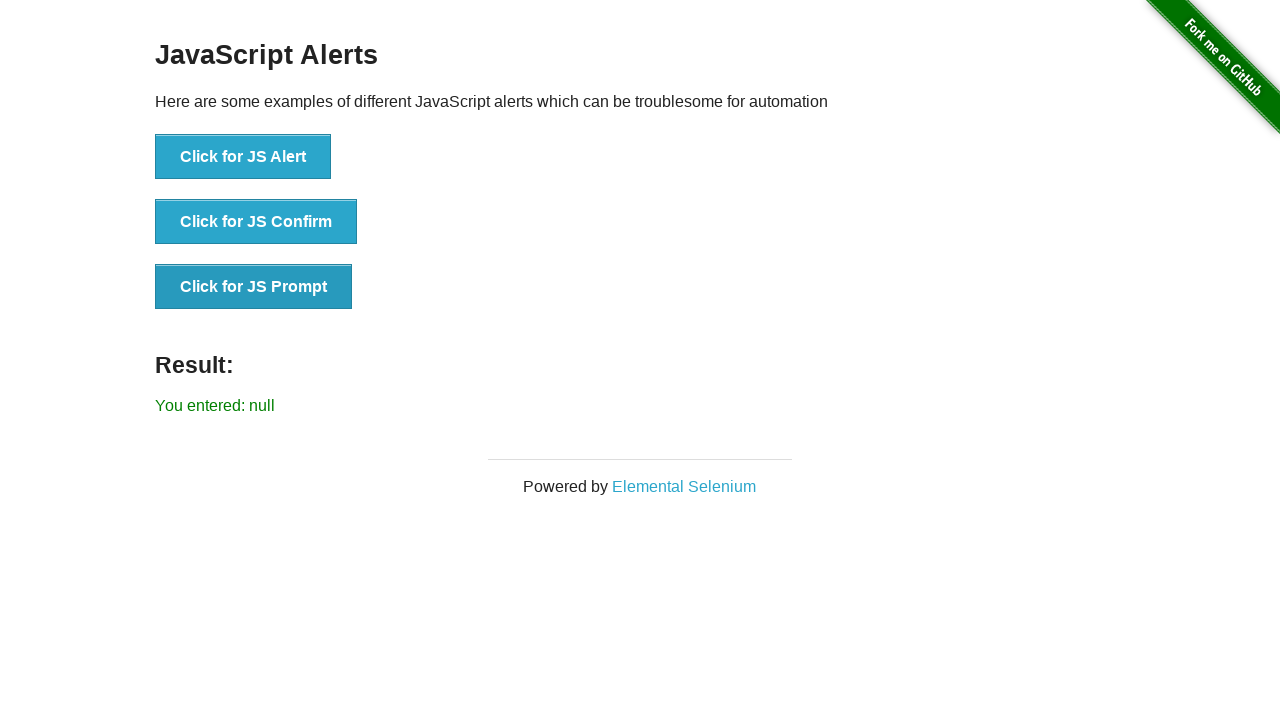

Set up dialog handler to dismiss prompts
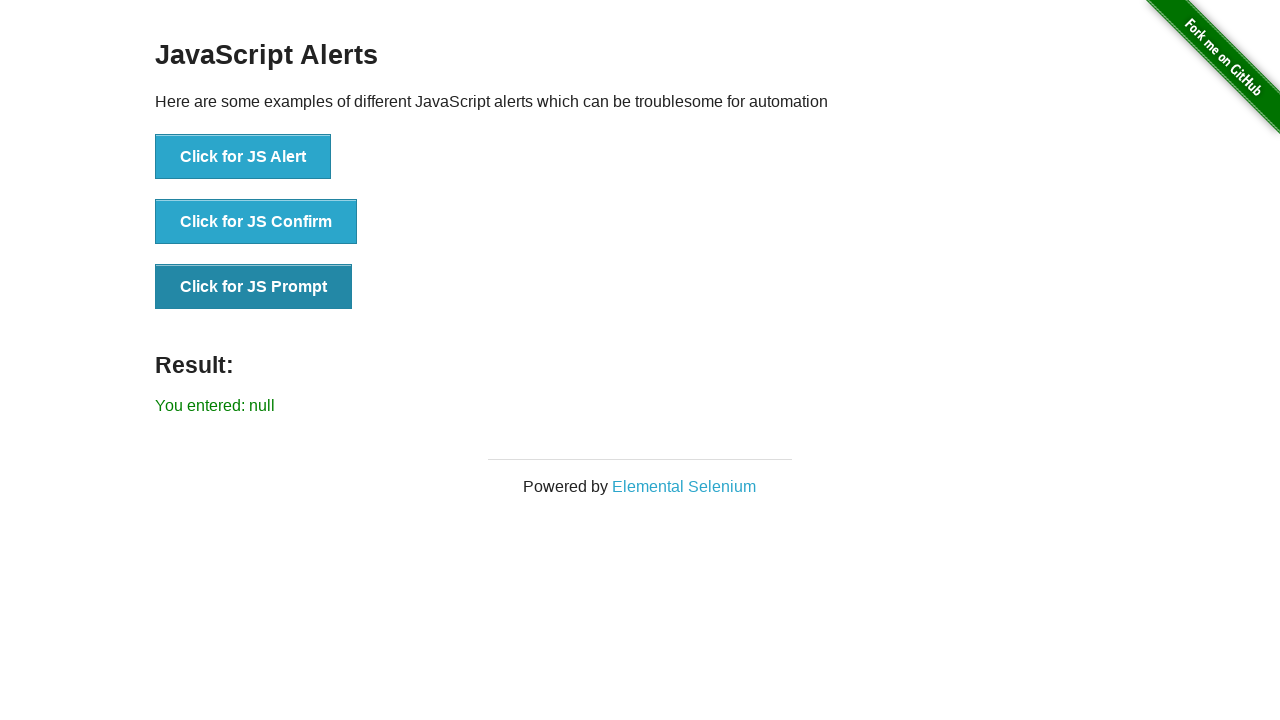

Clicked the JS Prompt button at (254, 287) on xpath=//button[text()='Click for JS Prompt']
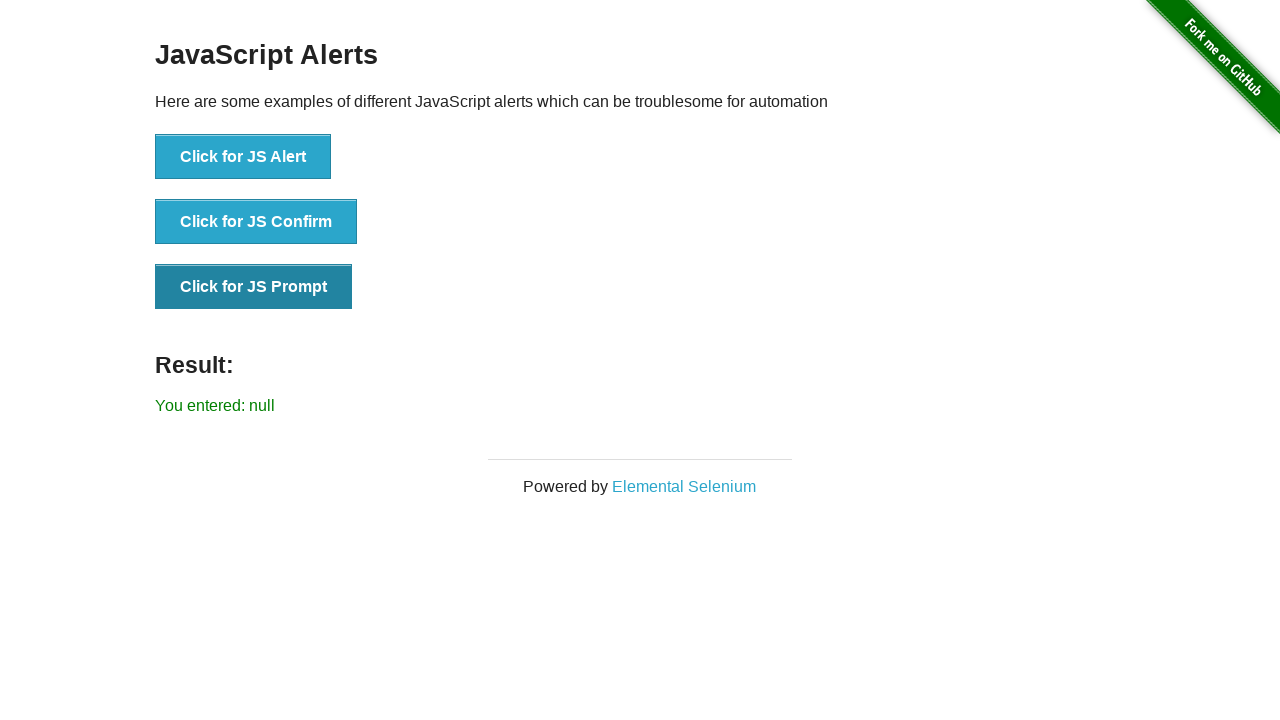

Waited for result element to load
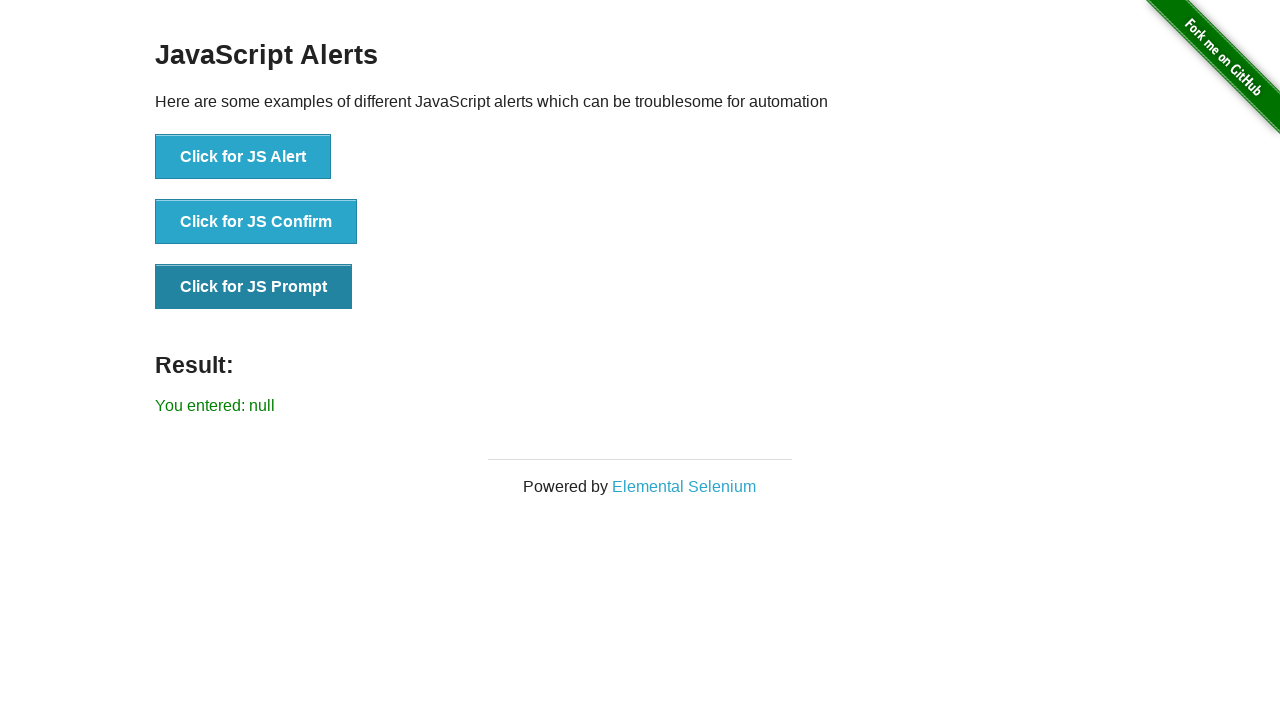

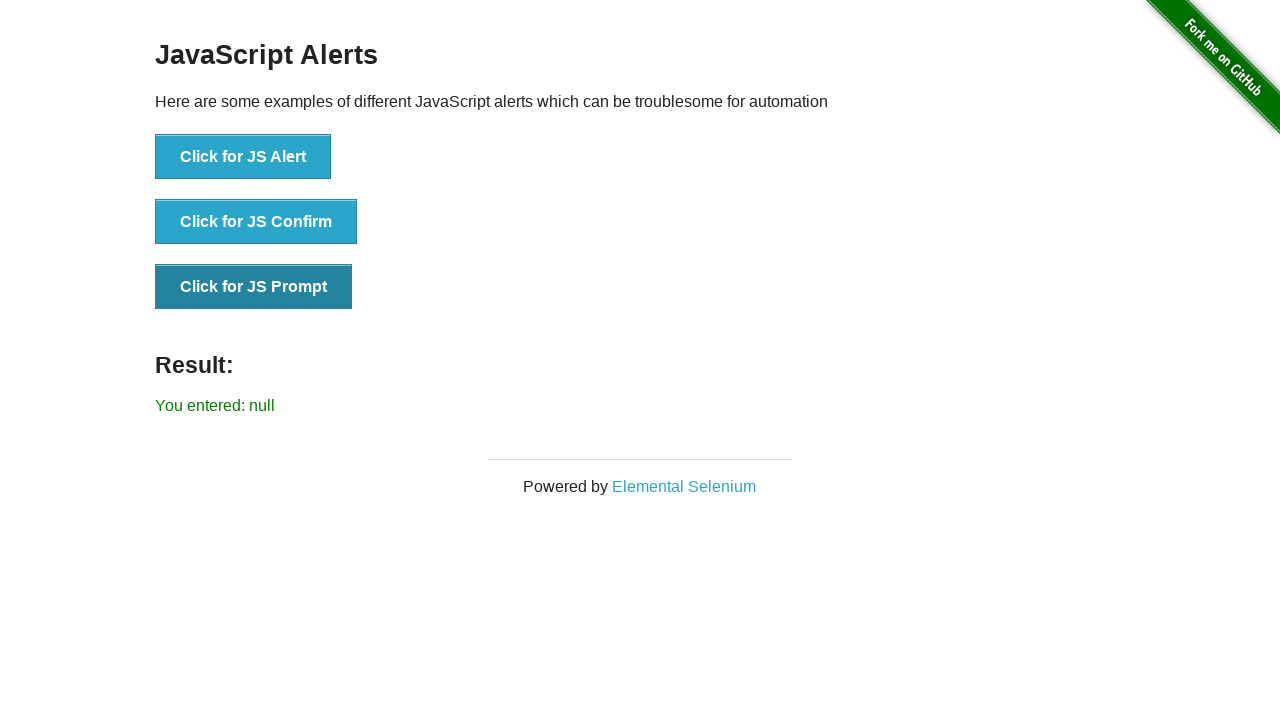